Tests window handling functionality by opening a new window, switching between parent and child windows, and interacting with elements in both windows

Starting URL: https://the-internet.herokuapp.com/windows

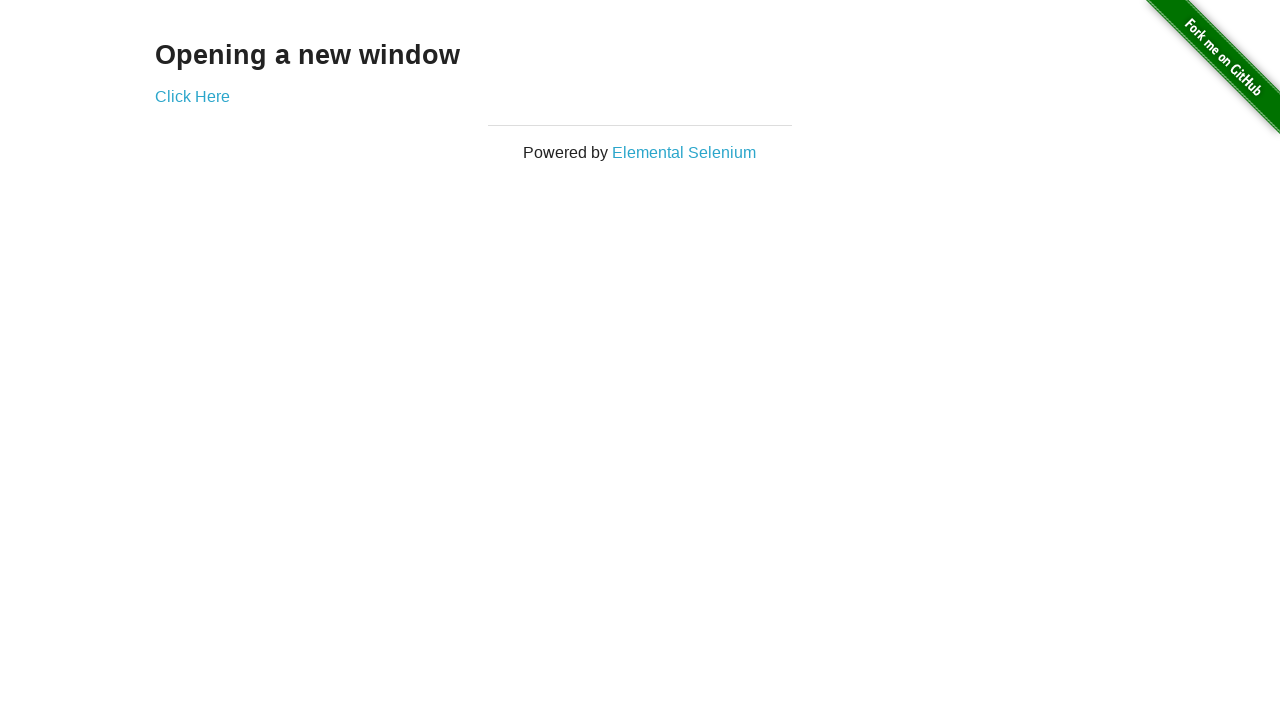

Clicked link to open new window at (192, 96) on .example a
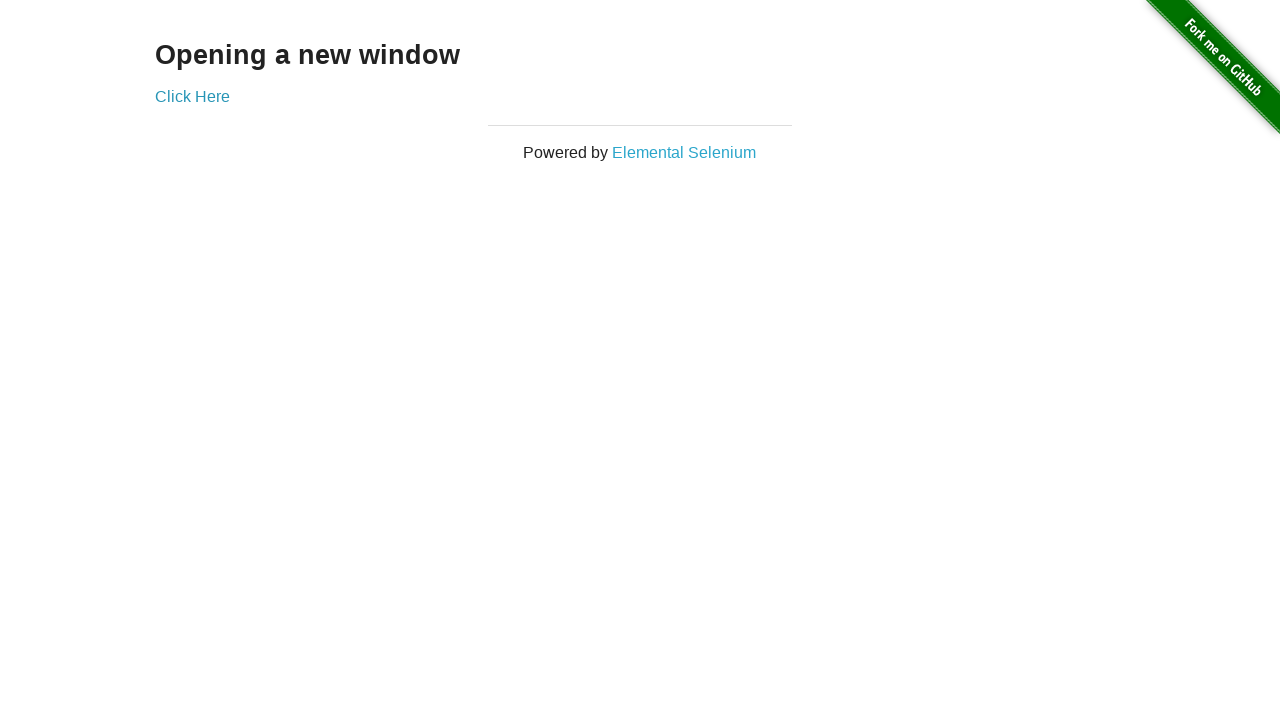

Waited for new window to open
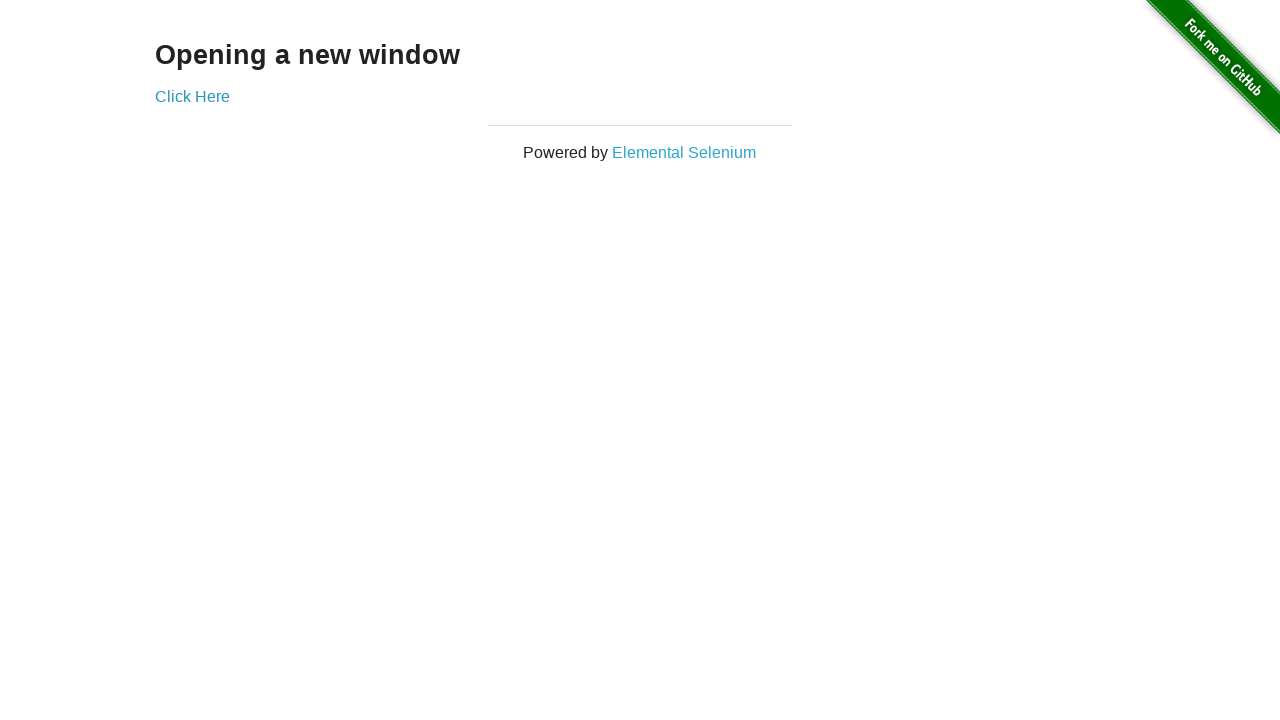

Retrieved all open pages from context
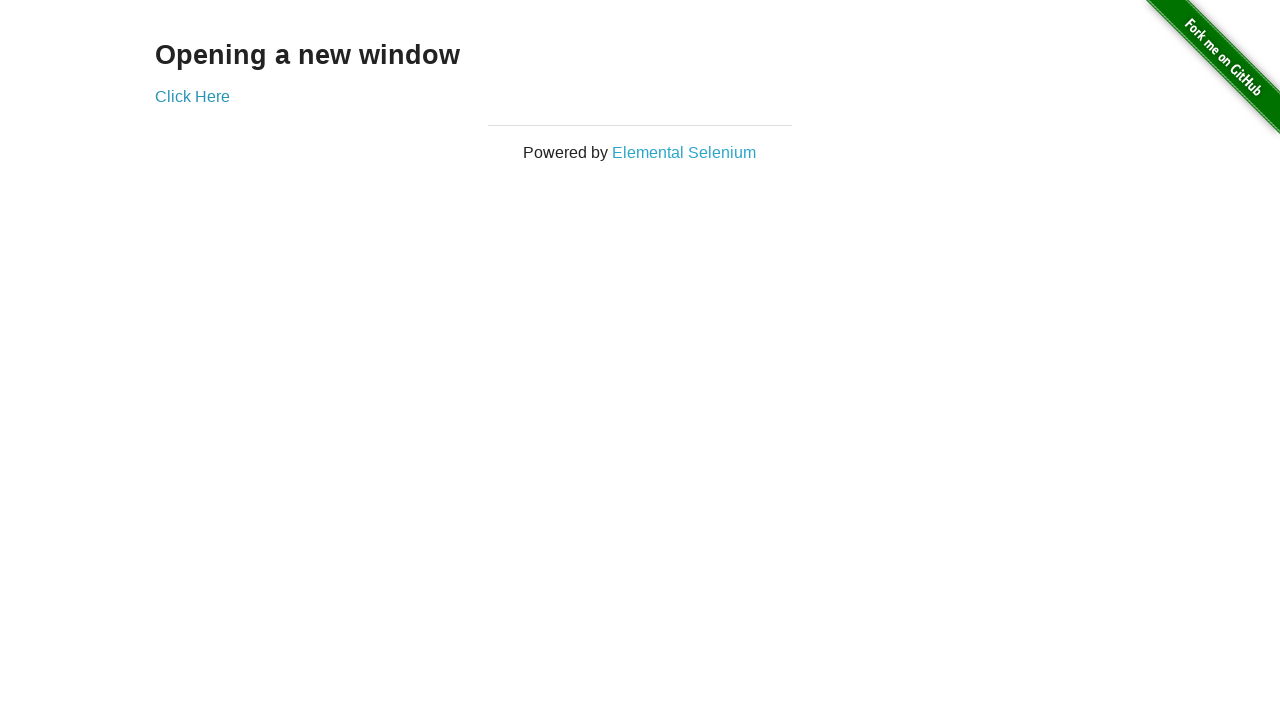

Switched to new child window
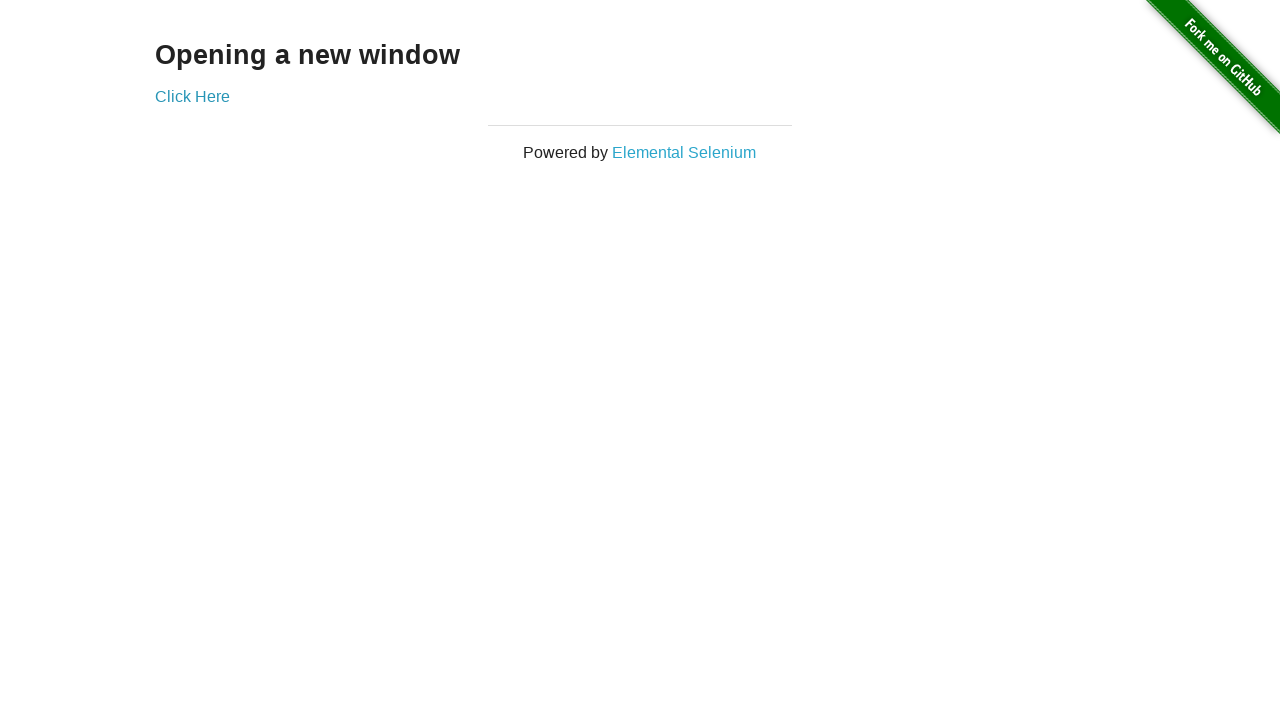

Clicked h3 element in child window at (640, 19) on xpath=//*[@class='example']/h3
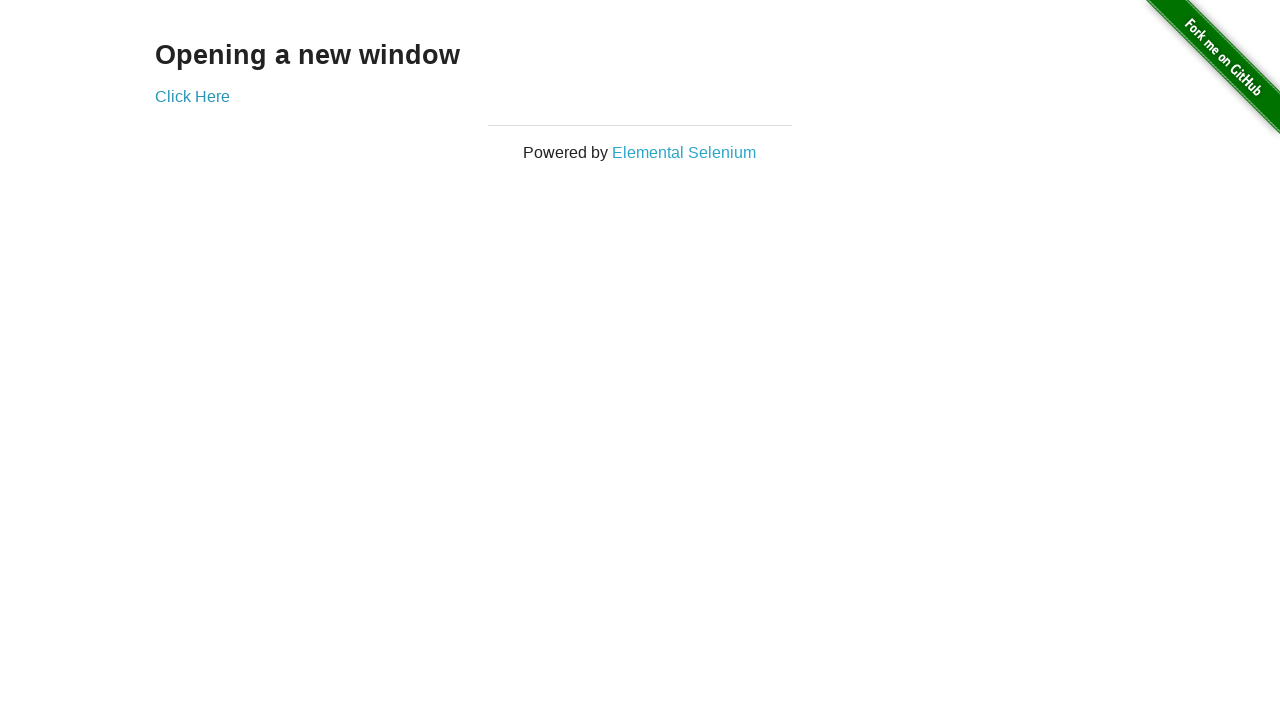

Retrieved text content from h3 element in child window
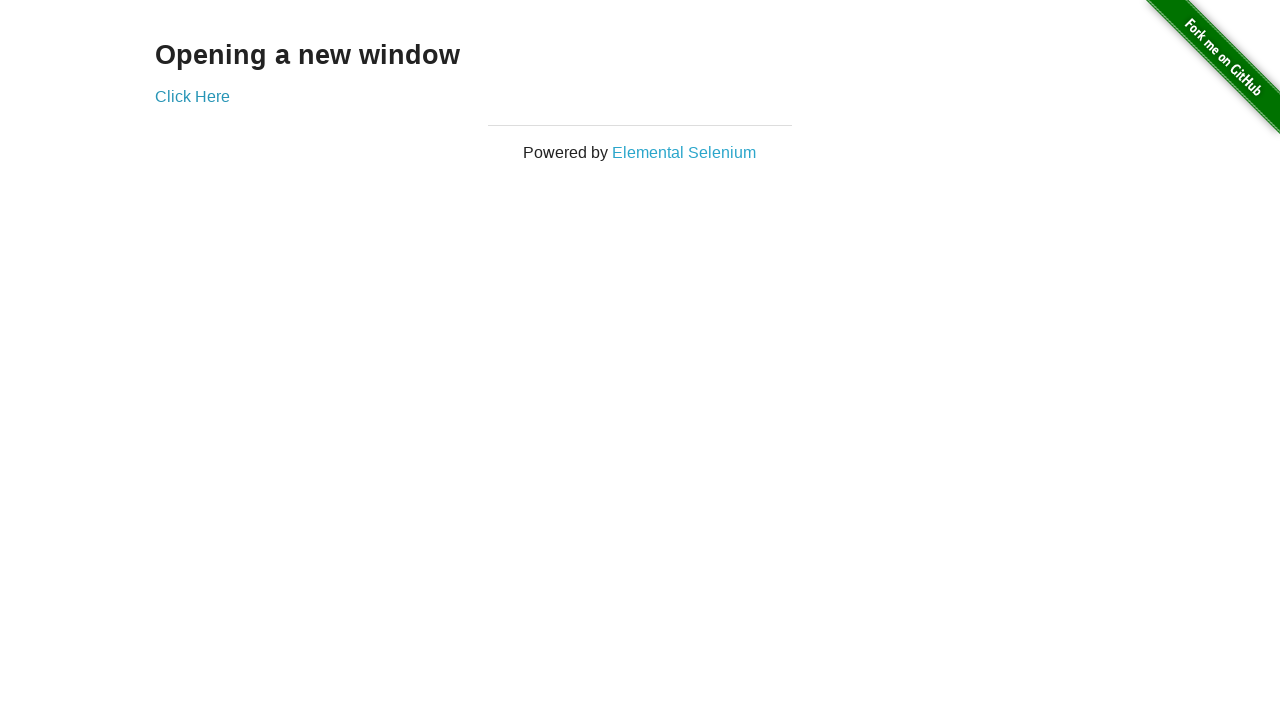

Retrieved text content from h3 element in parent window
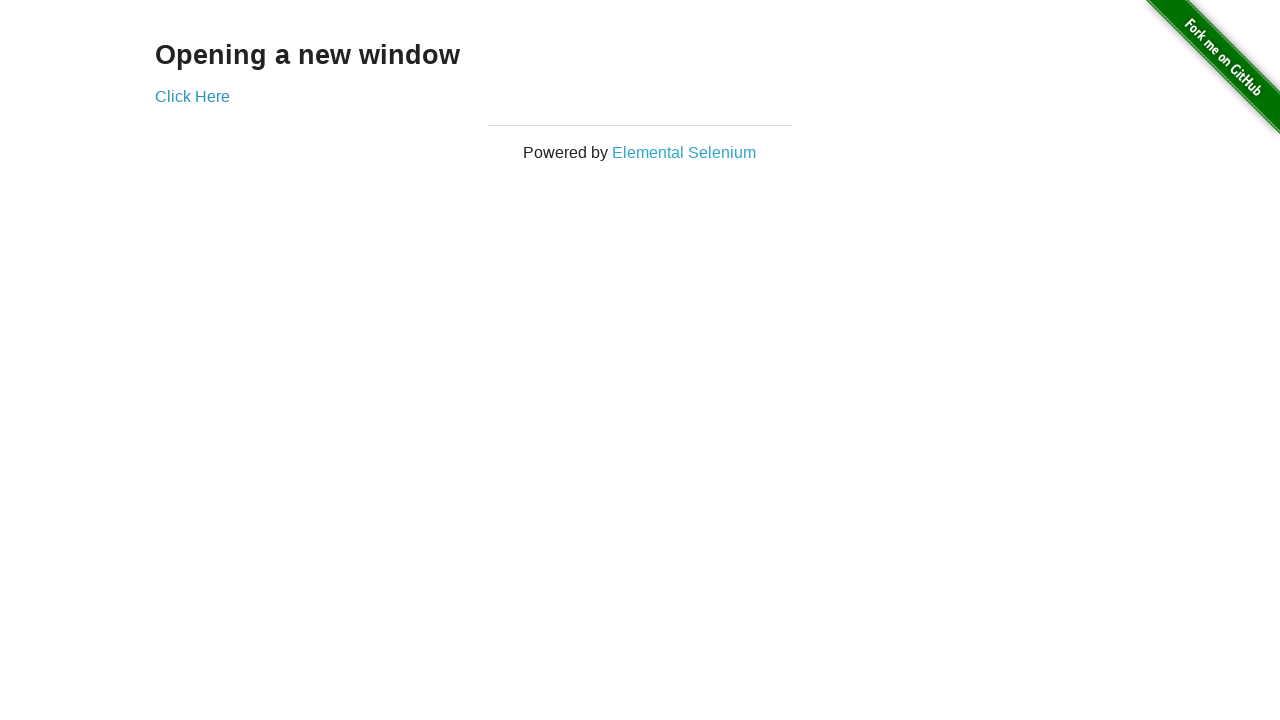

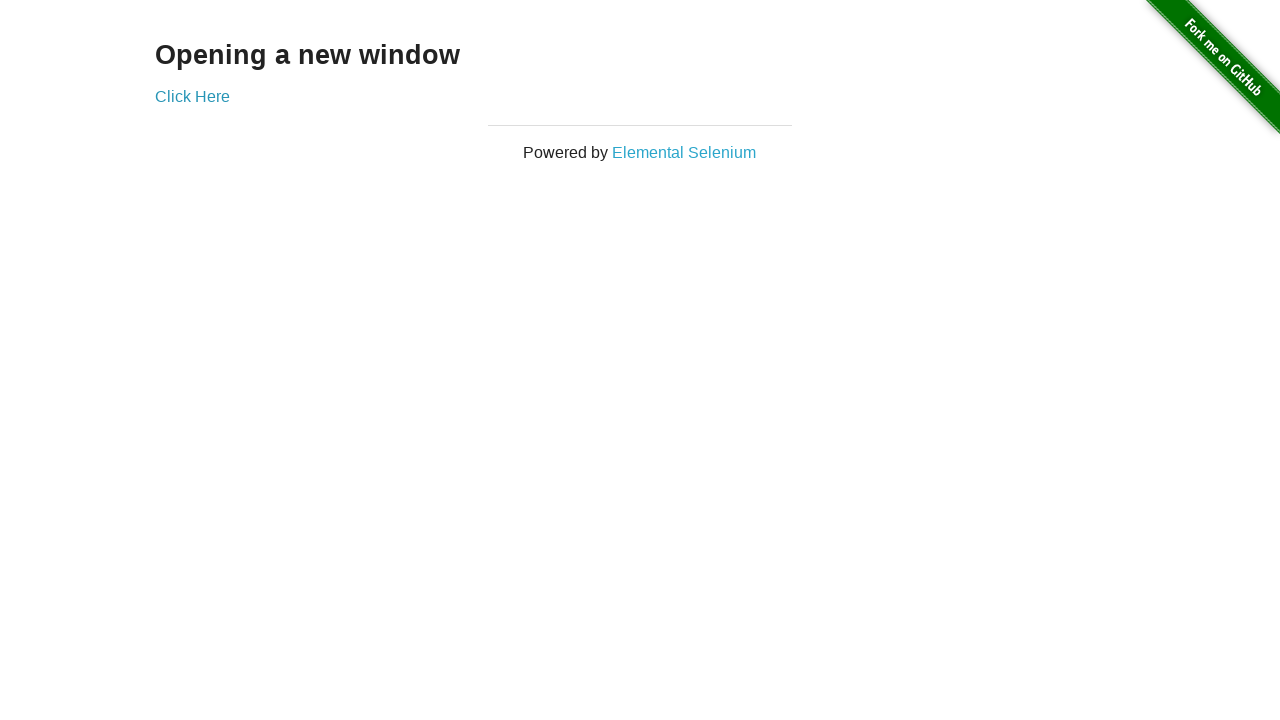